Tests explicit wait by clicking Start button, waiting for loading spinner to disappear, then verifying Hello World text is displayed.

Starting URL: http://the-internet.herokuapp.com/dynamic_loading/2

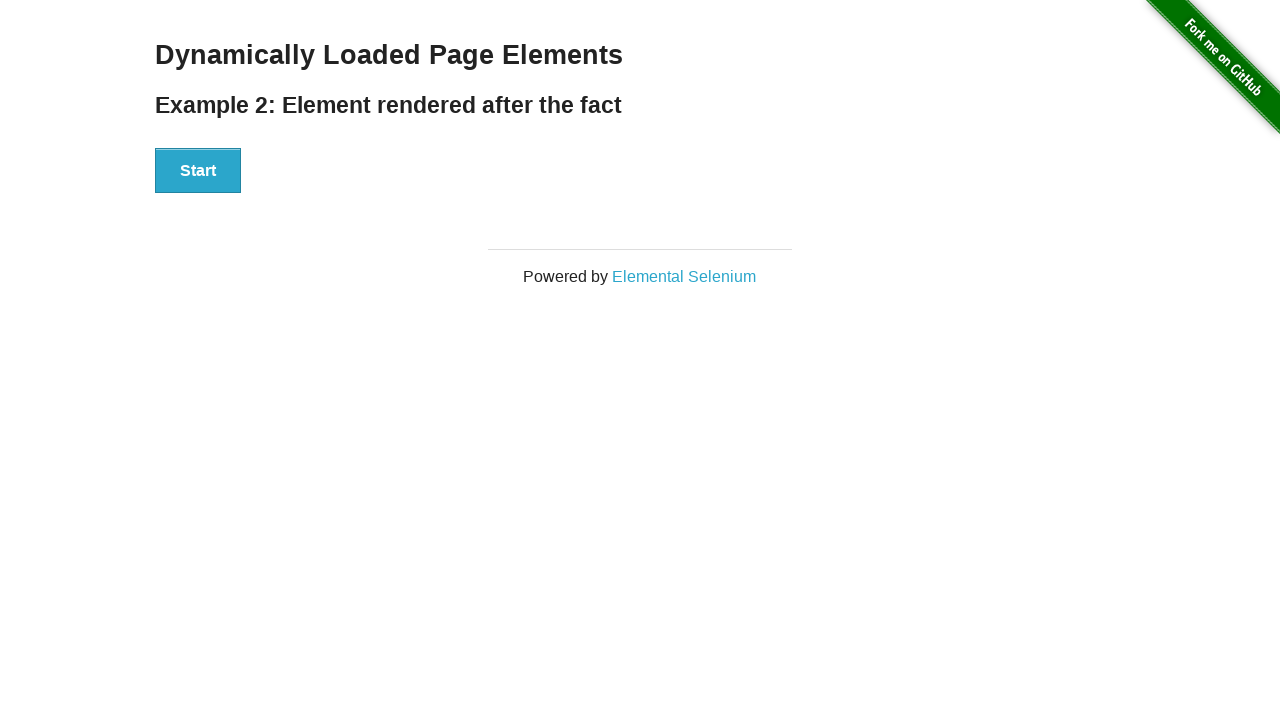

Navigated to dynamic loading page
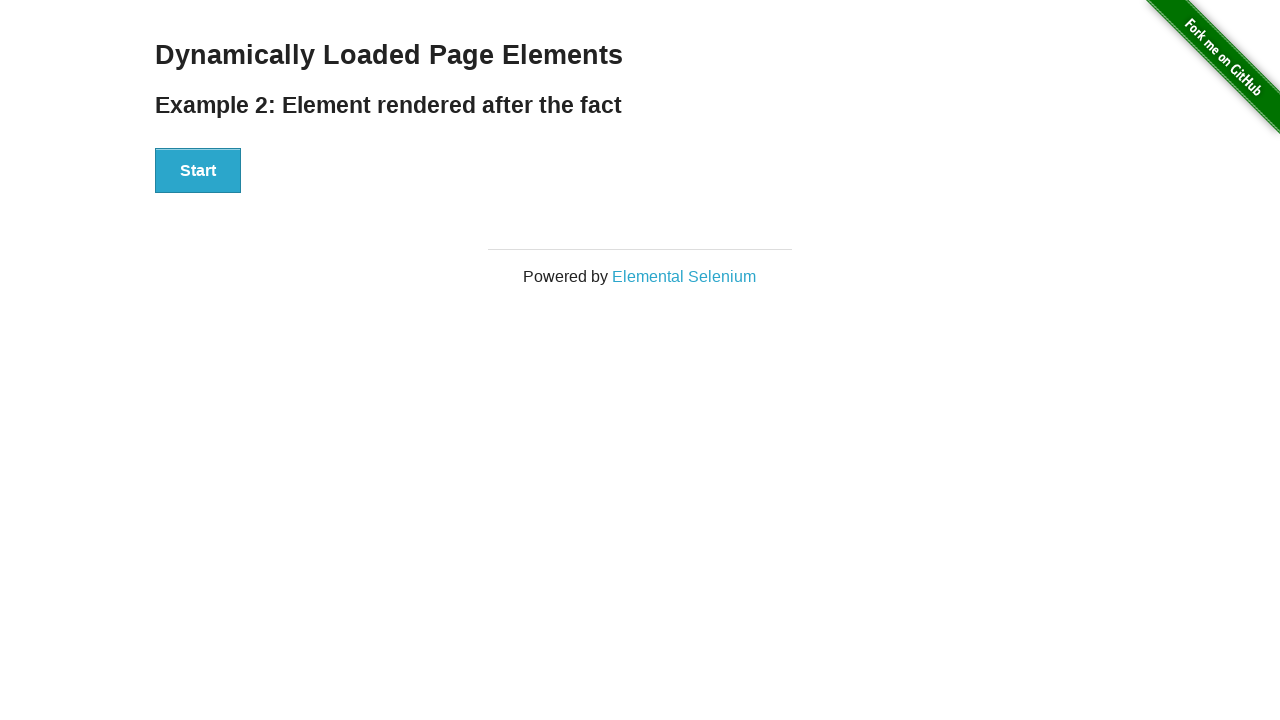

Clicked Start button at (198, 171) on button:has-text('Start')
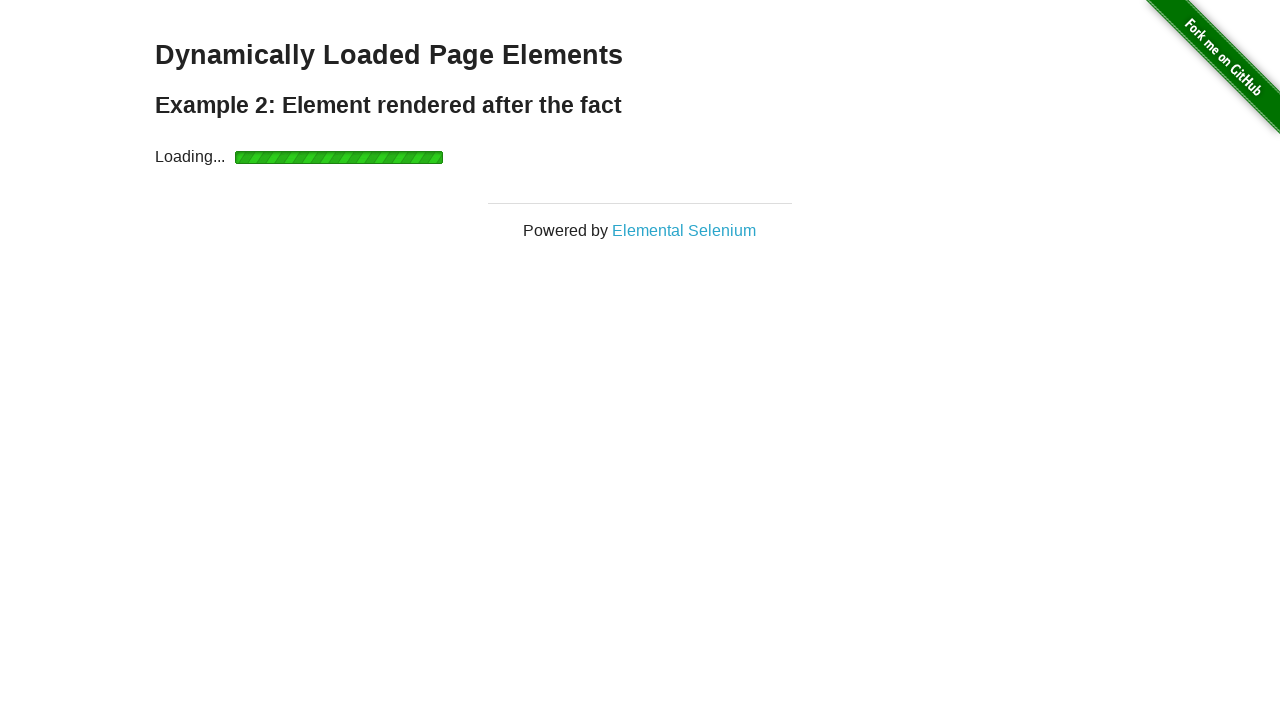

Loading spinner disappeared
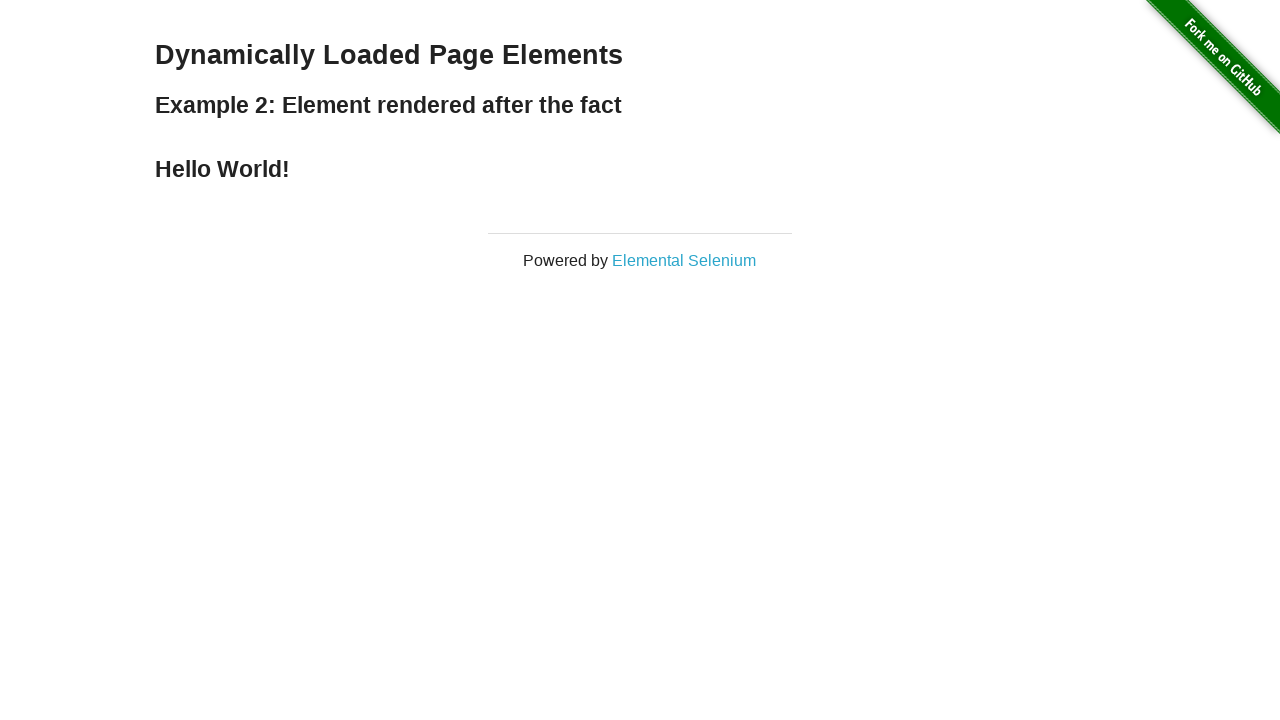

Hello World text is now visible
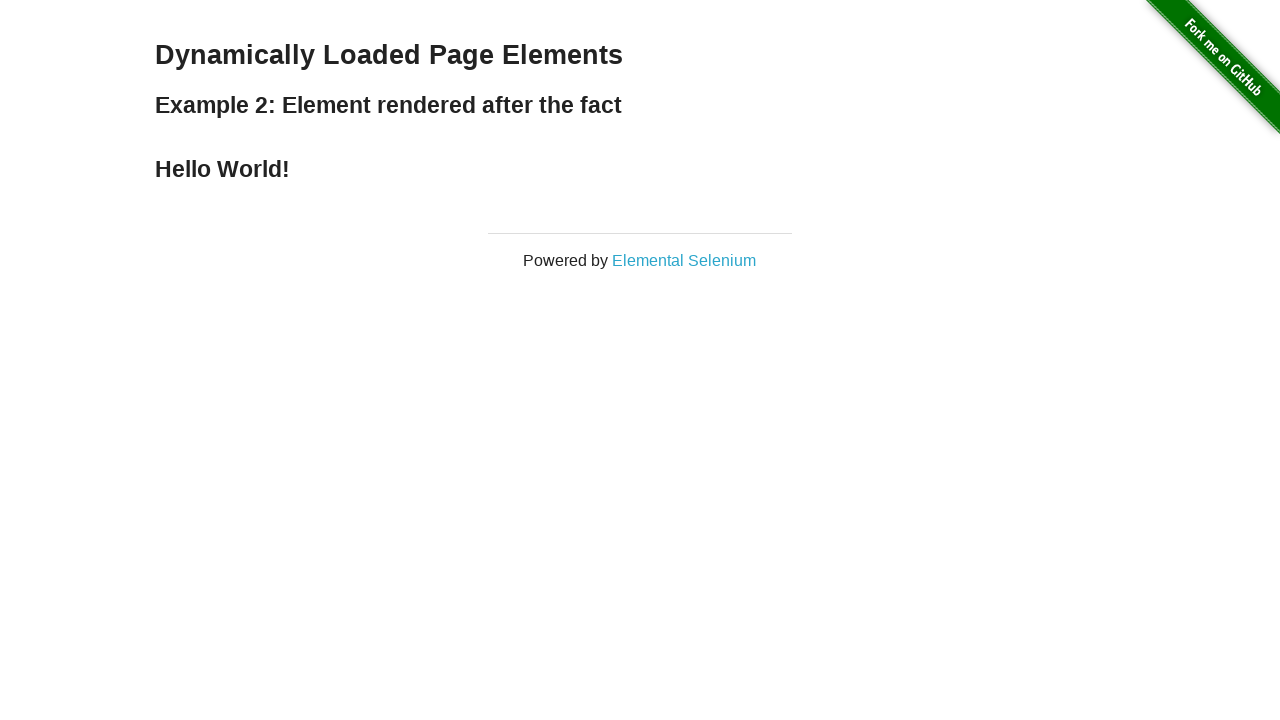

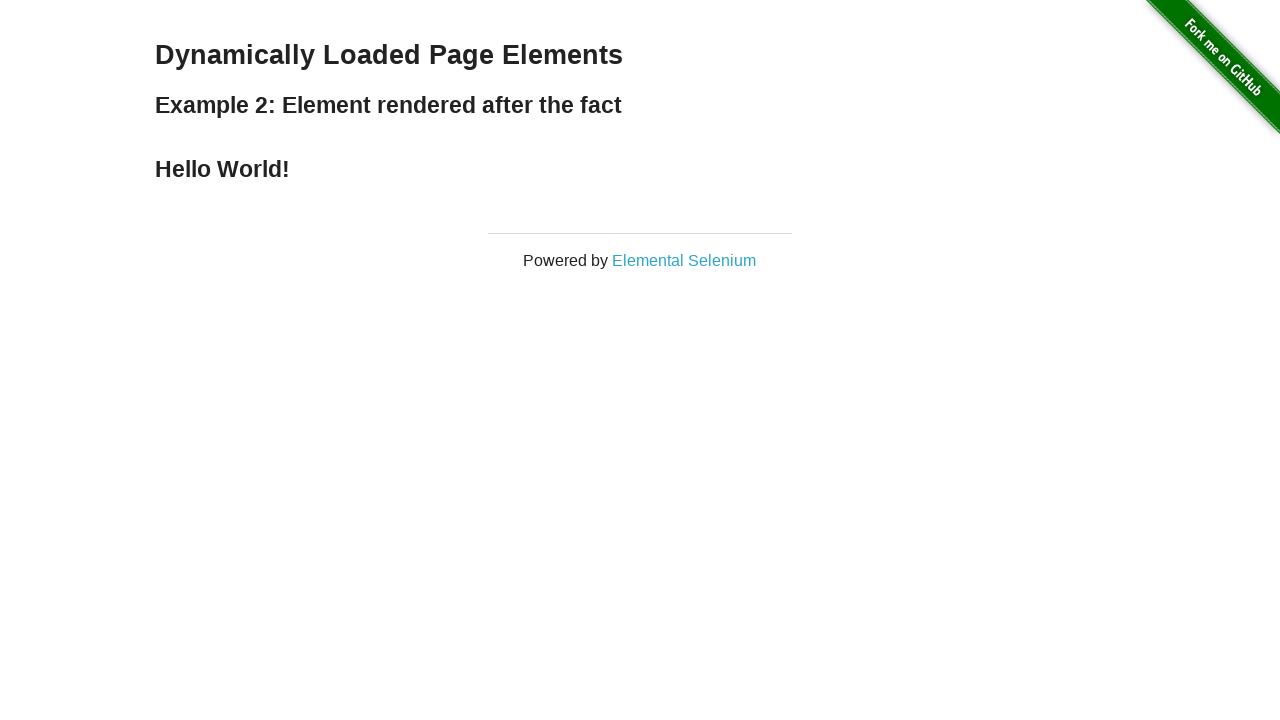